Tests the About Us modal by opening it and closing it with the Close button, verifying the modal state changes

Starting URL: https://www.demoblaze.com/

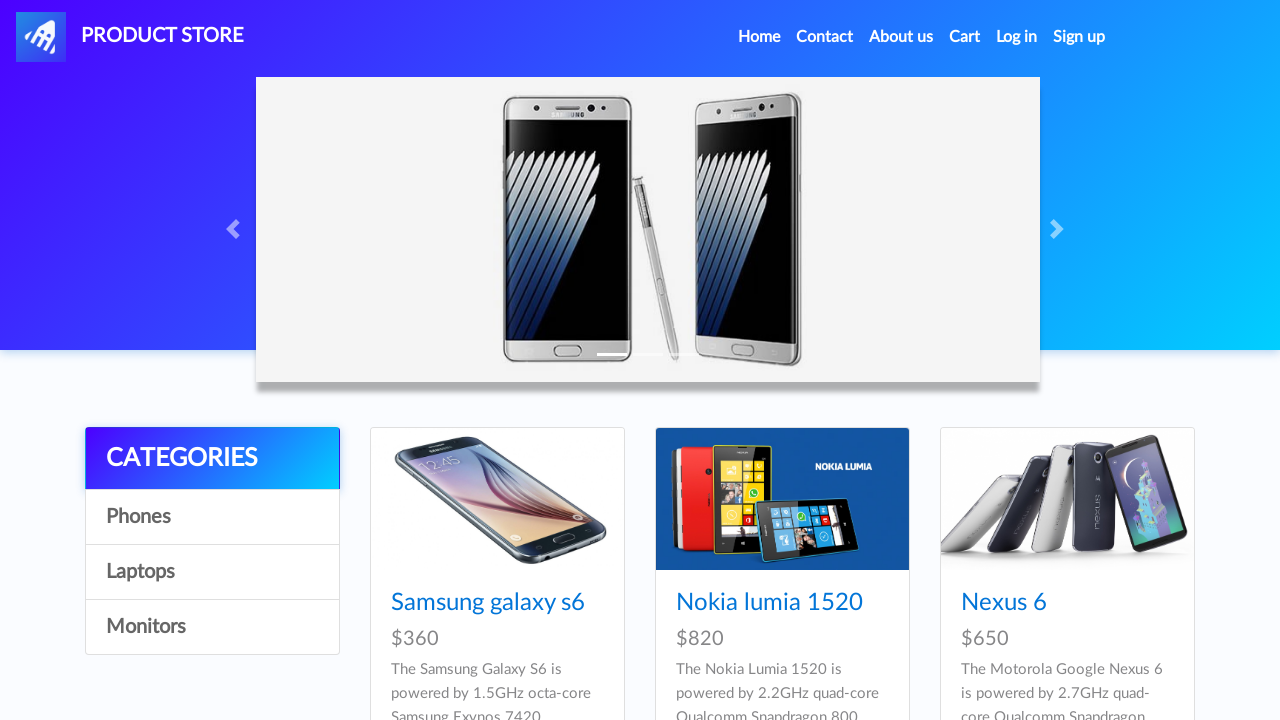

Clicked 'About us' link to open modal at (901, 37) on xpath=//a[text()="About us"]
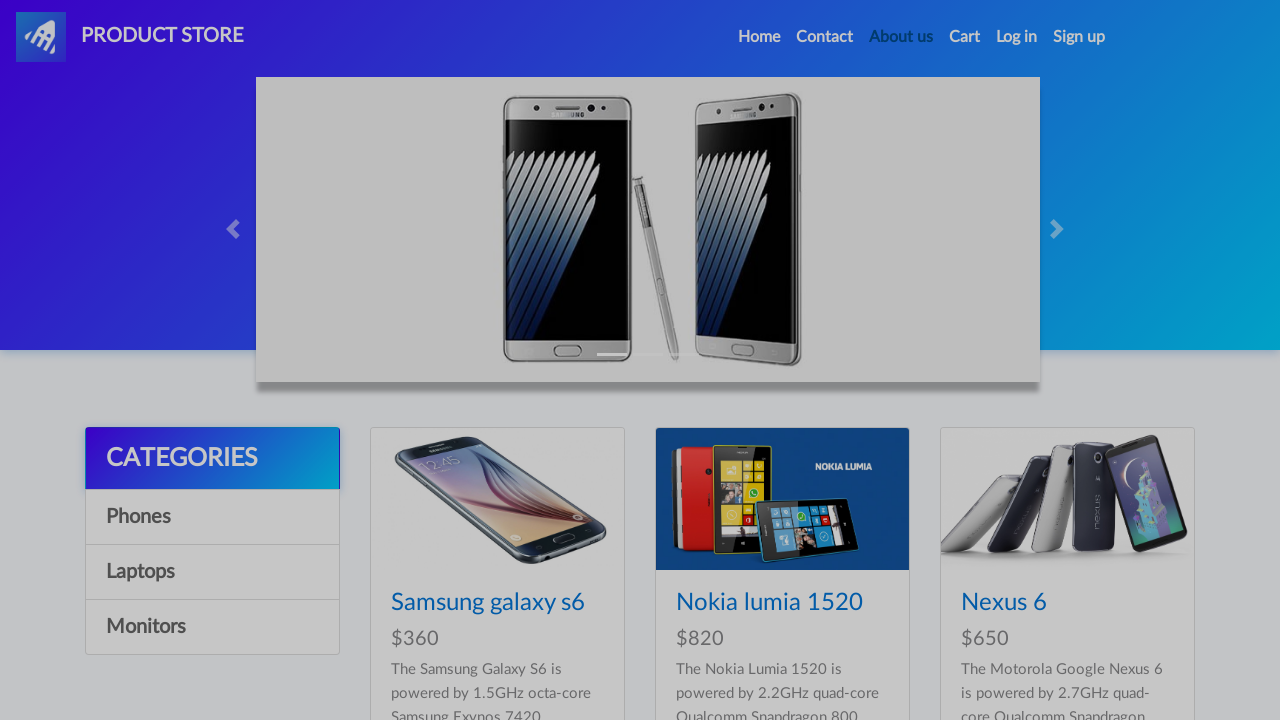

About Us modal appeared and is visible
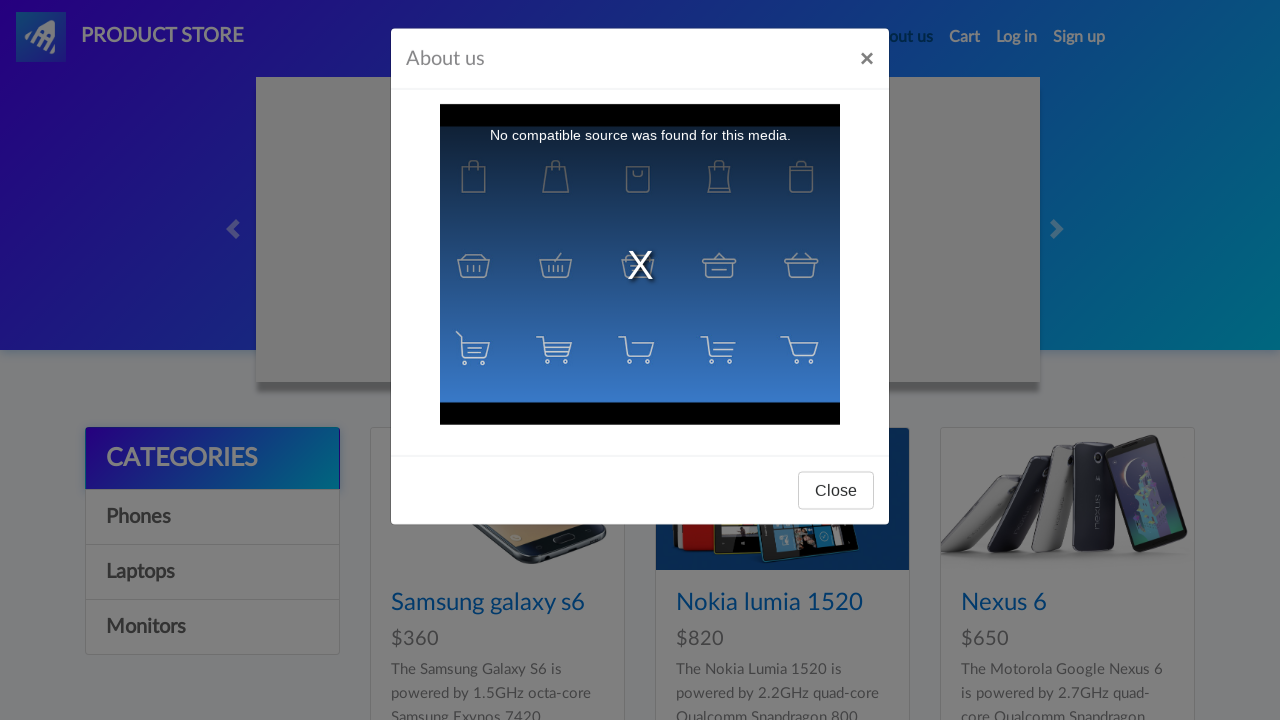

Clicked 'Close' button to close the modal at (836, 493) on xpath=//div[@id="videoModal"]//button[text()="Close"]
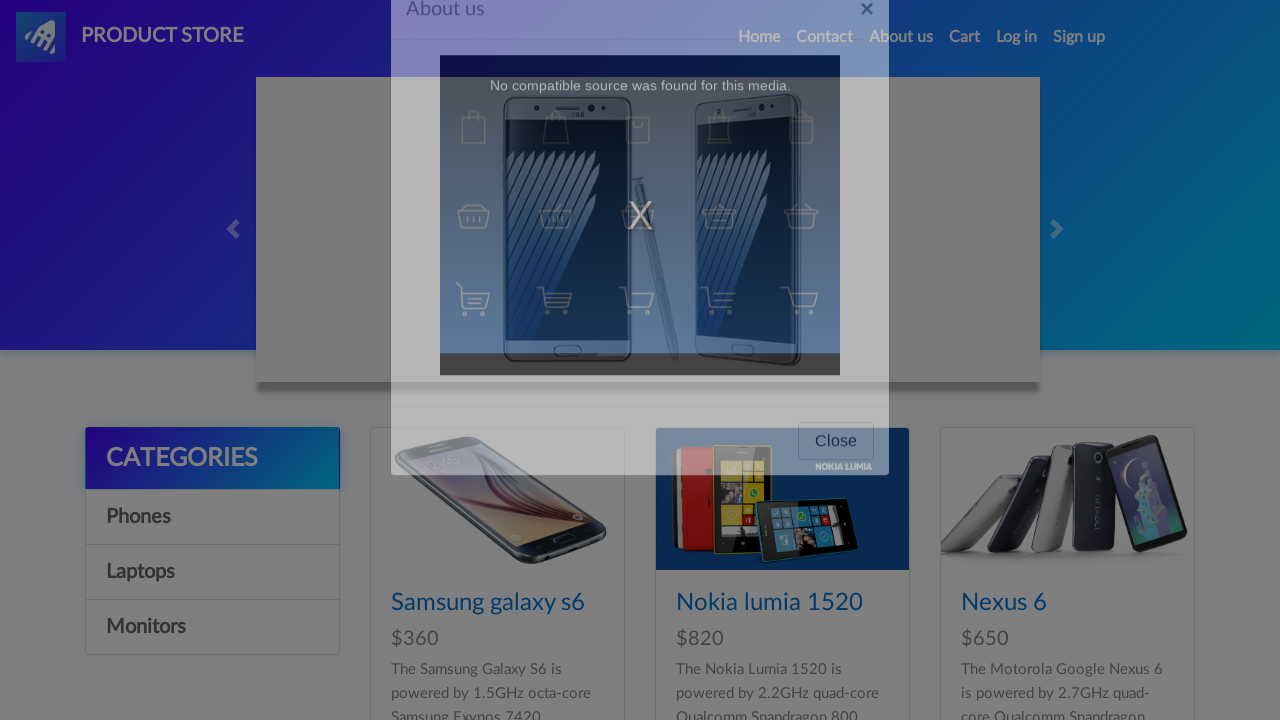

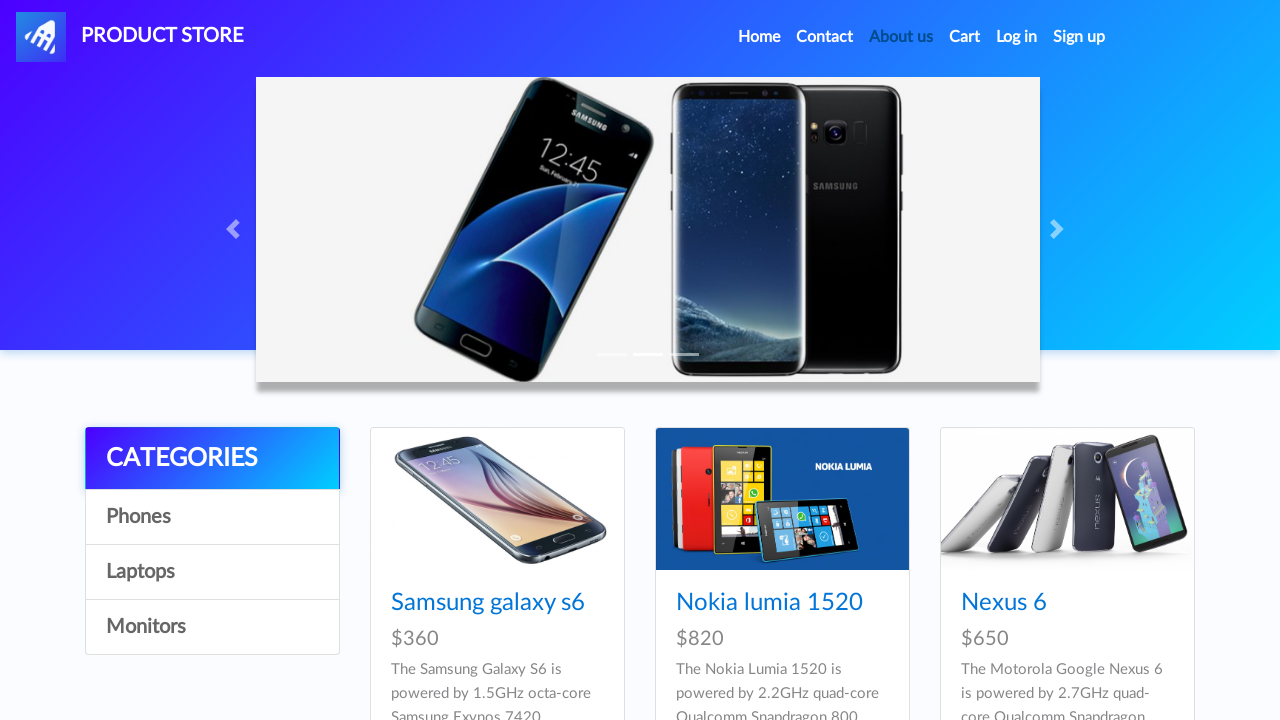